Tests iframe interaction by switching to an iframe, filling a form field inside it, then switching back to the main content

Starting URL: https://testeroprogramowania.github.io/selenium/iframe.html

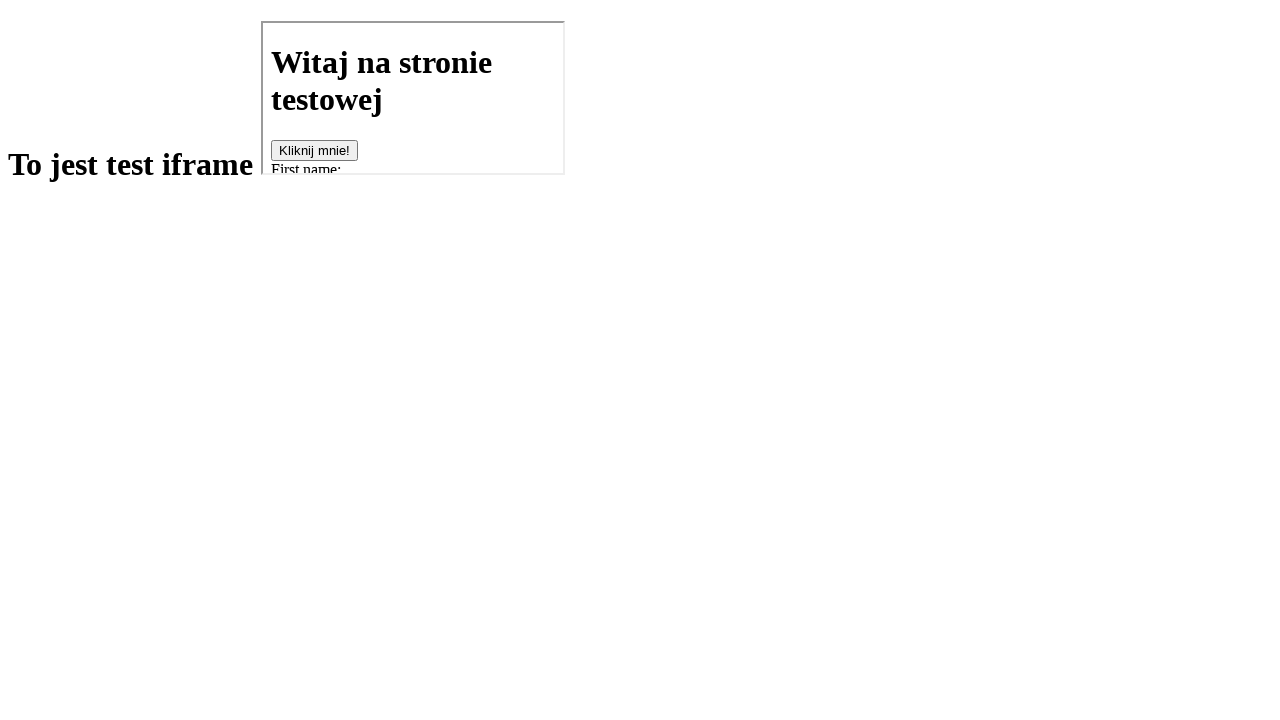

Located iframe with src='basics.html'
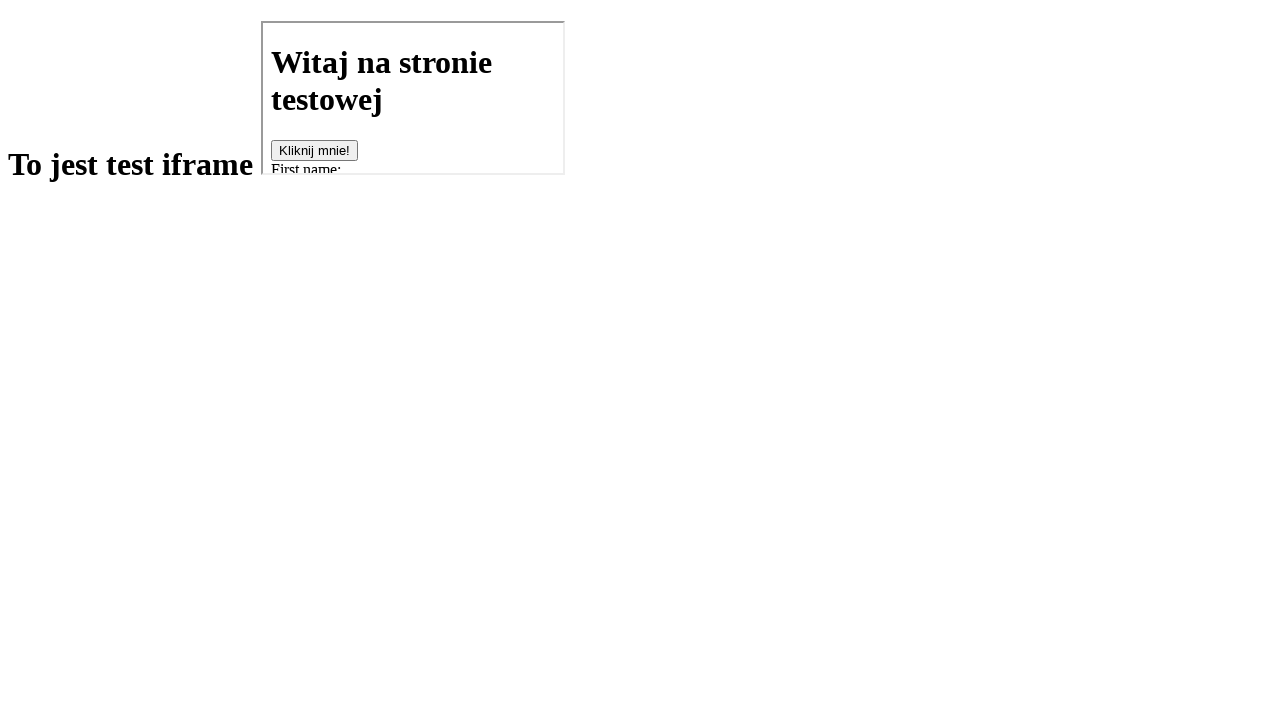

Filled fname field inside iframe with 'Kasia' on [src='basics.html'] >> internal:control=enter-frame >> #fname
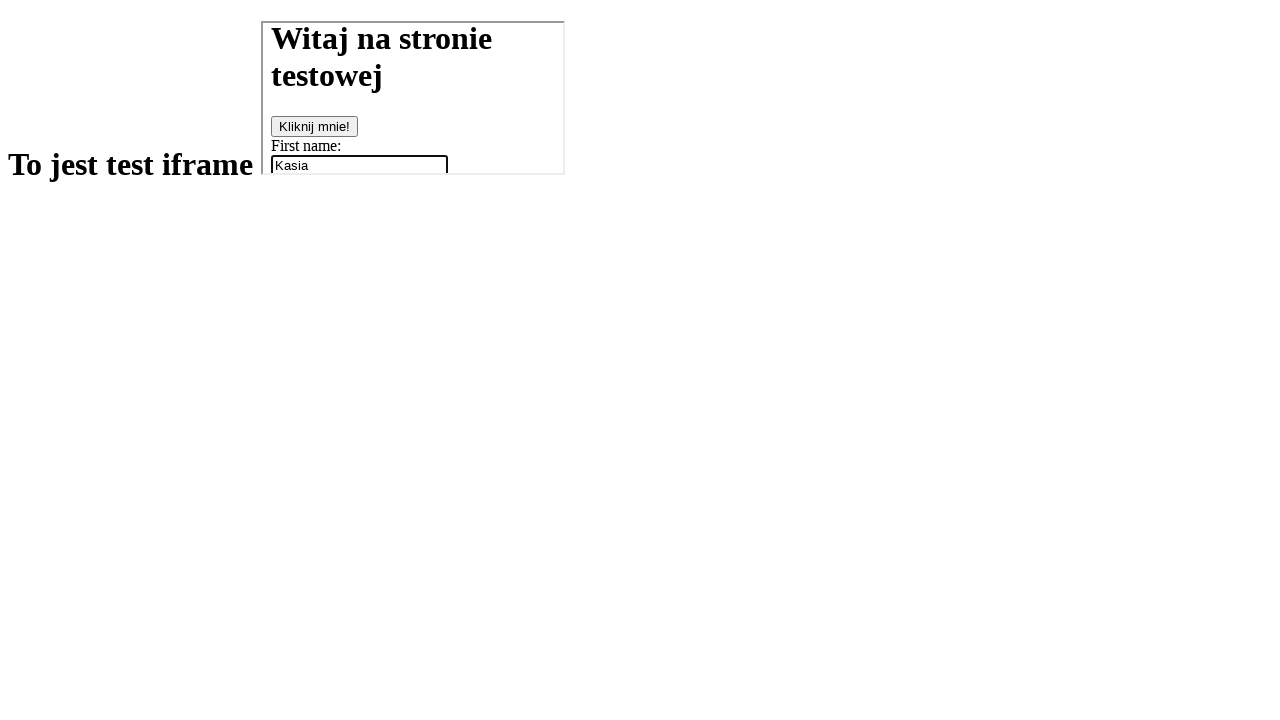

Verified h1 element is present on main page
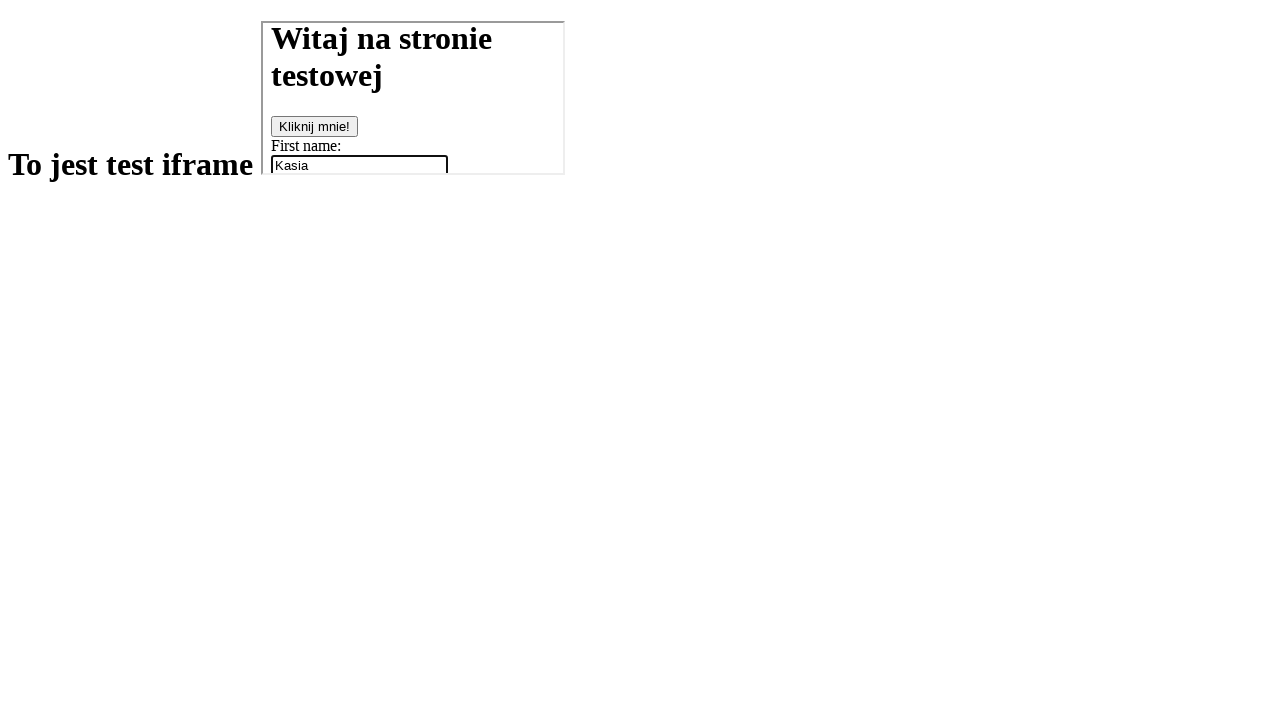

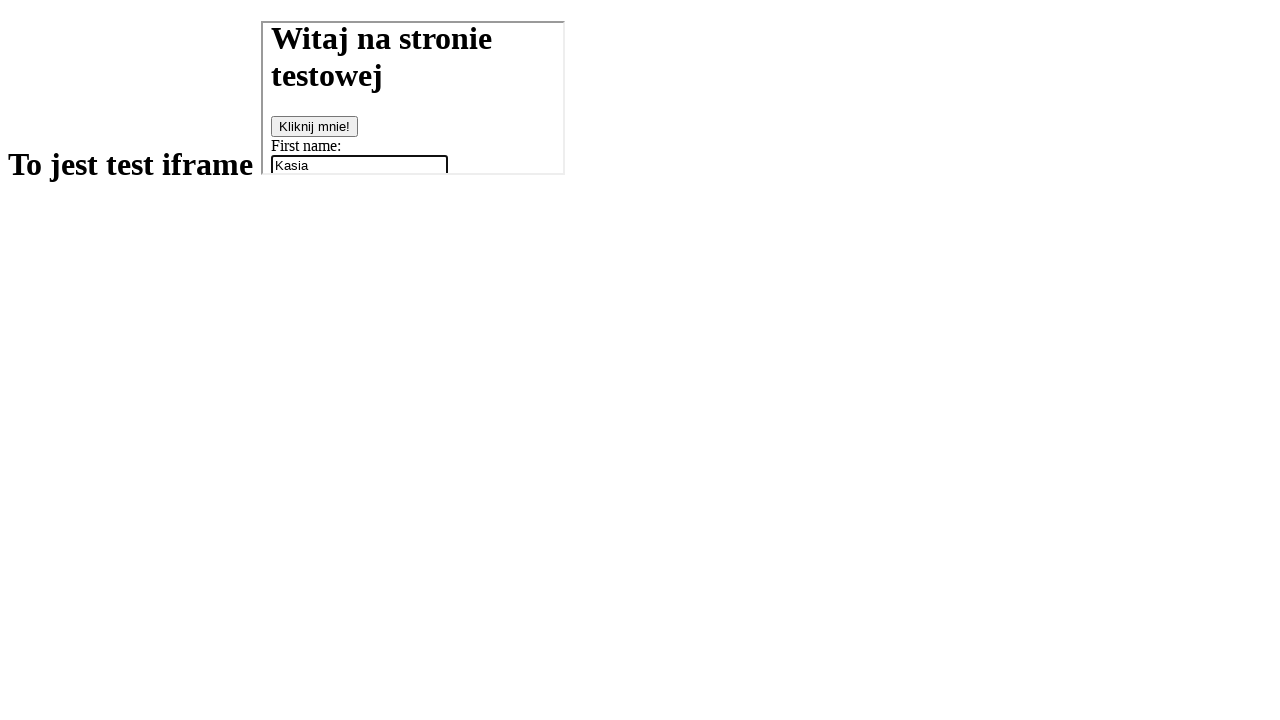